Tests route planning functionality on targeo.pl by entering start and end locations into the route form and submitting to get travel time information.

Starting URL: http://www.targeo.pl

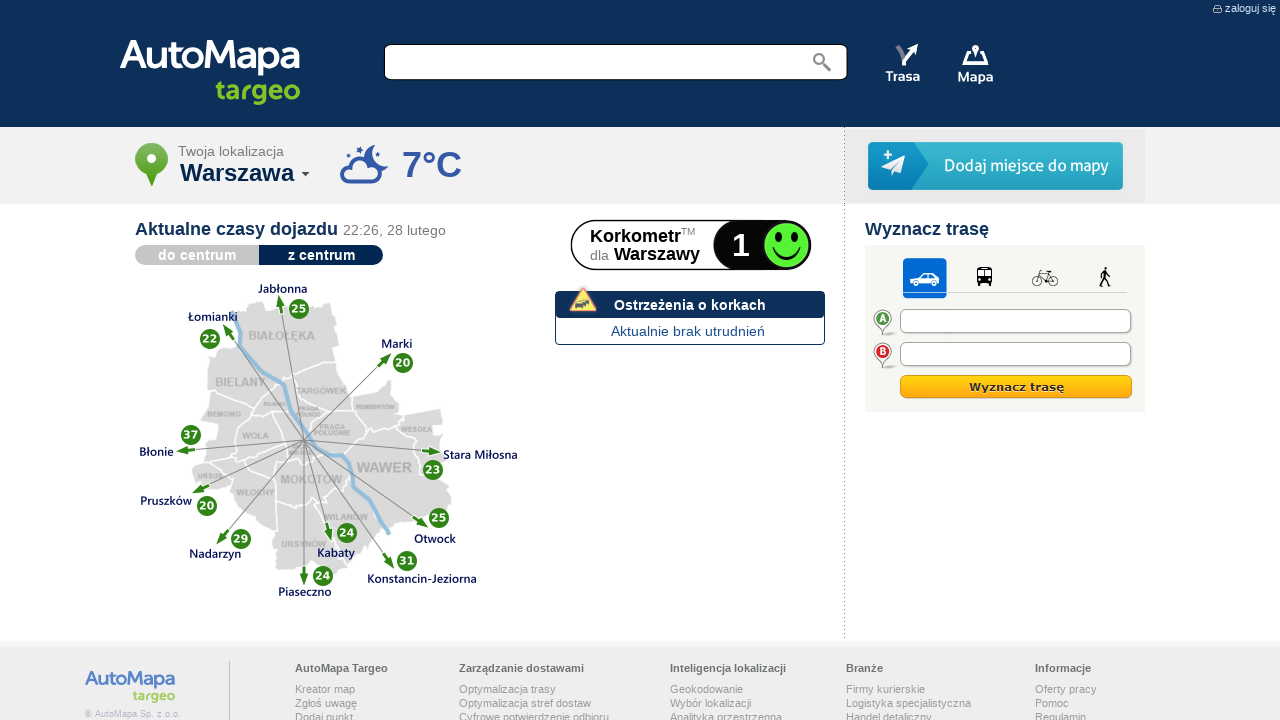

Start location field loaded
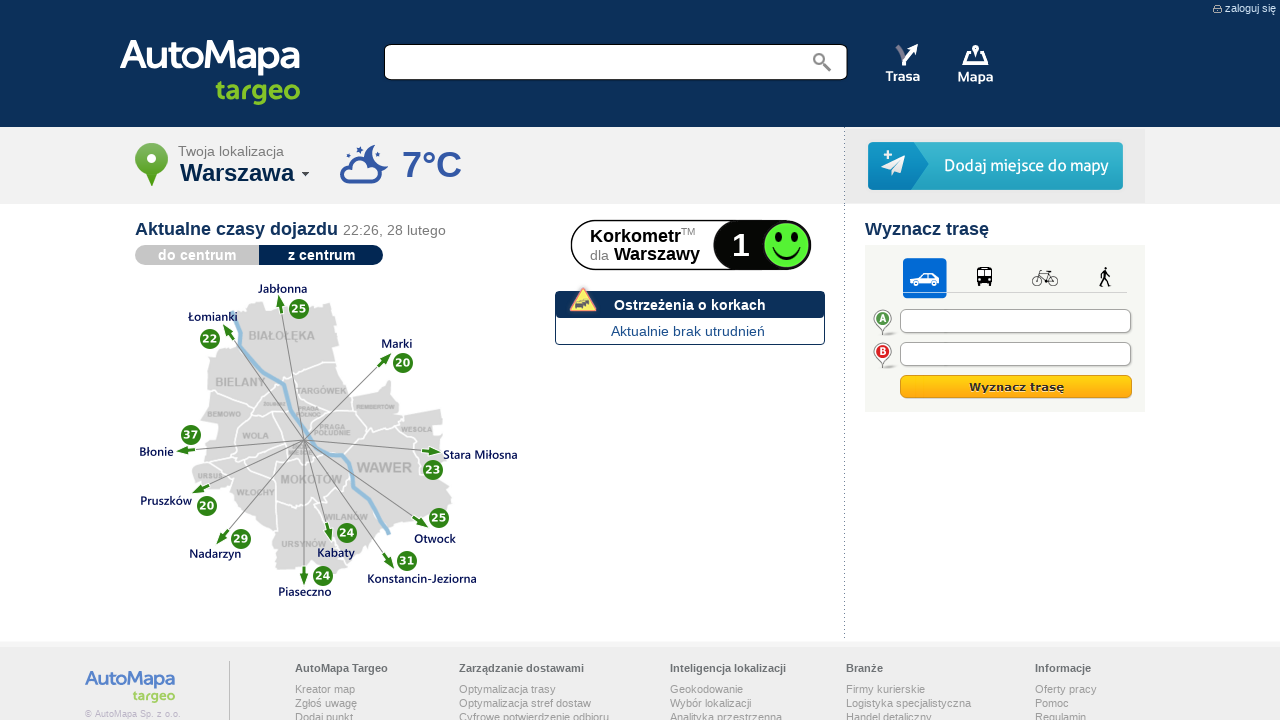

Entered 'kraków, chodkiewicza' as start location on #route_form_start
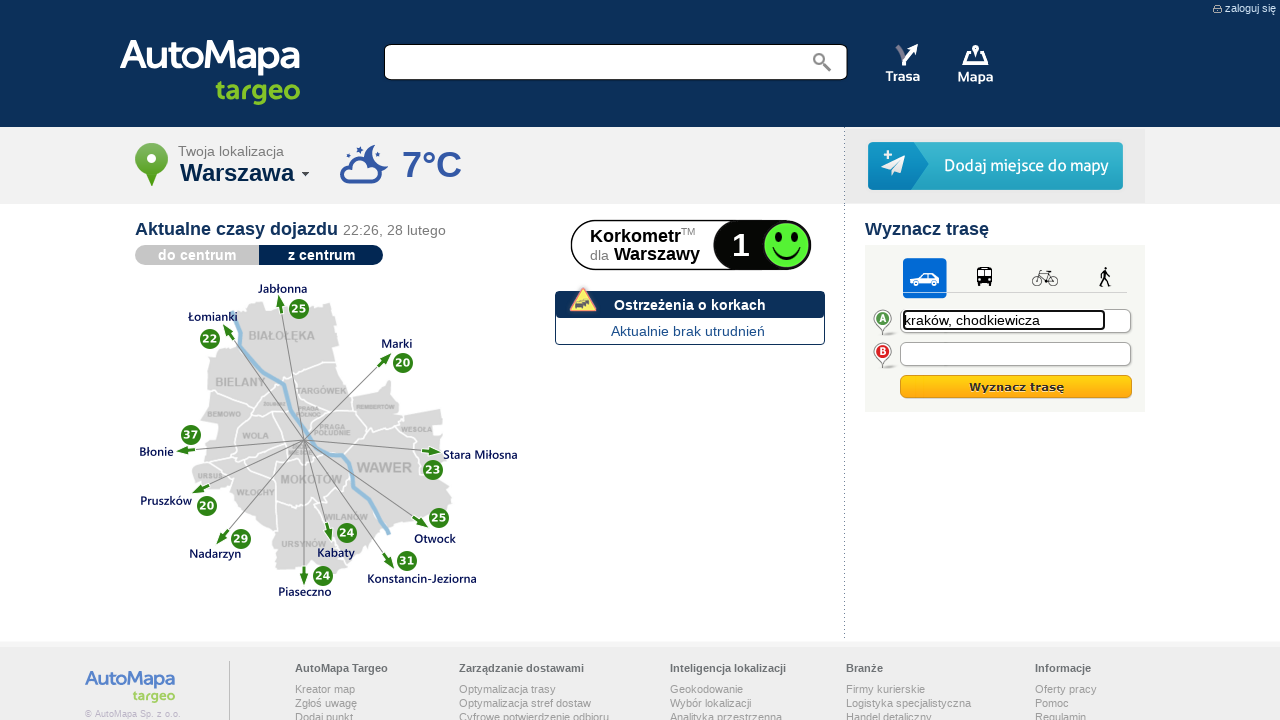

Entered 'zabierzów' as end location on #route_form_end
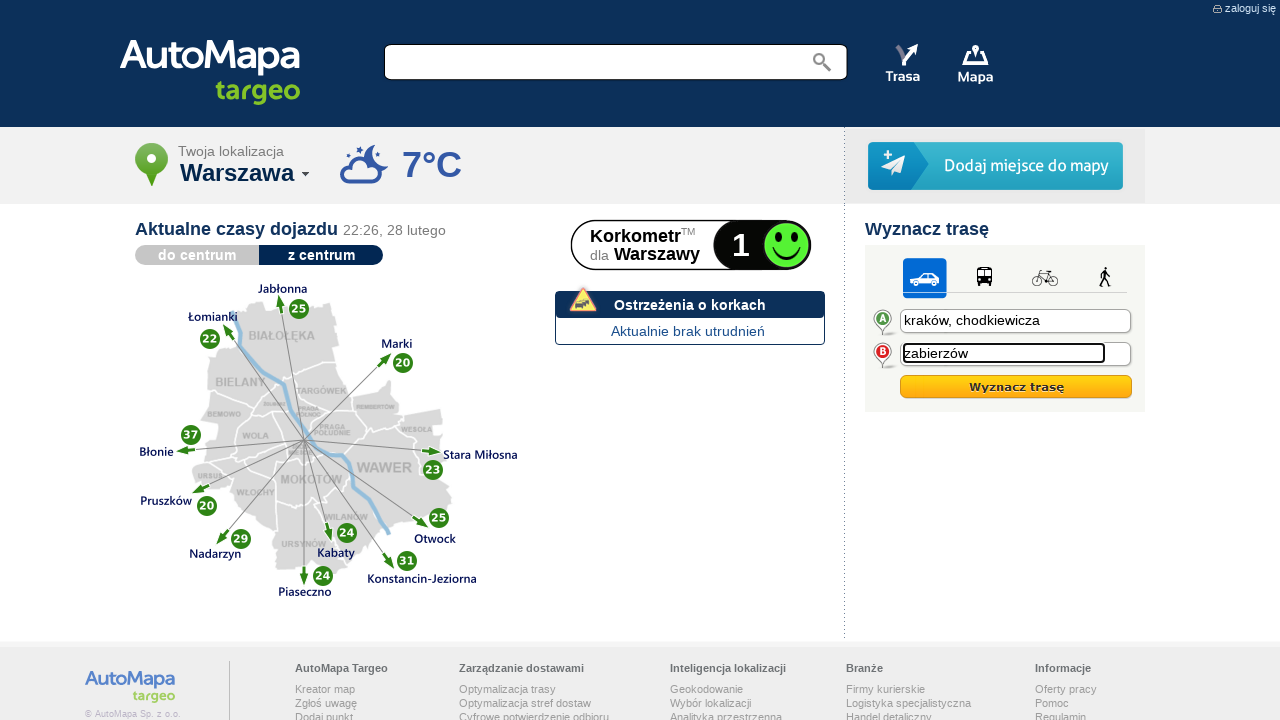

Clicked find route button to submit route plan at (1016, 387) on img[onclick='findroute()']
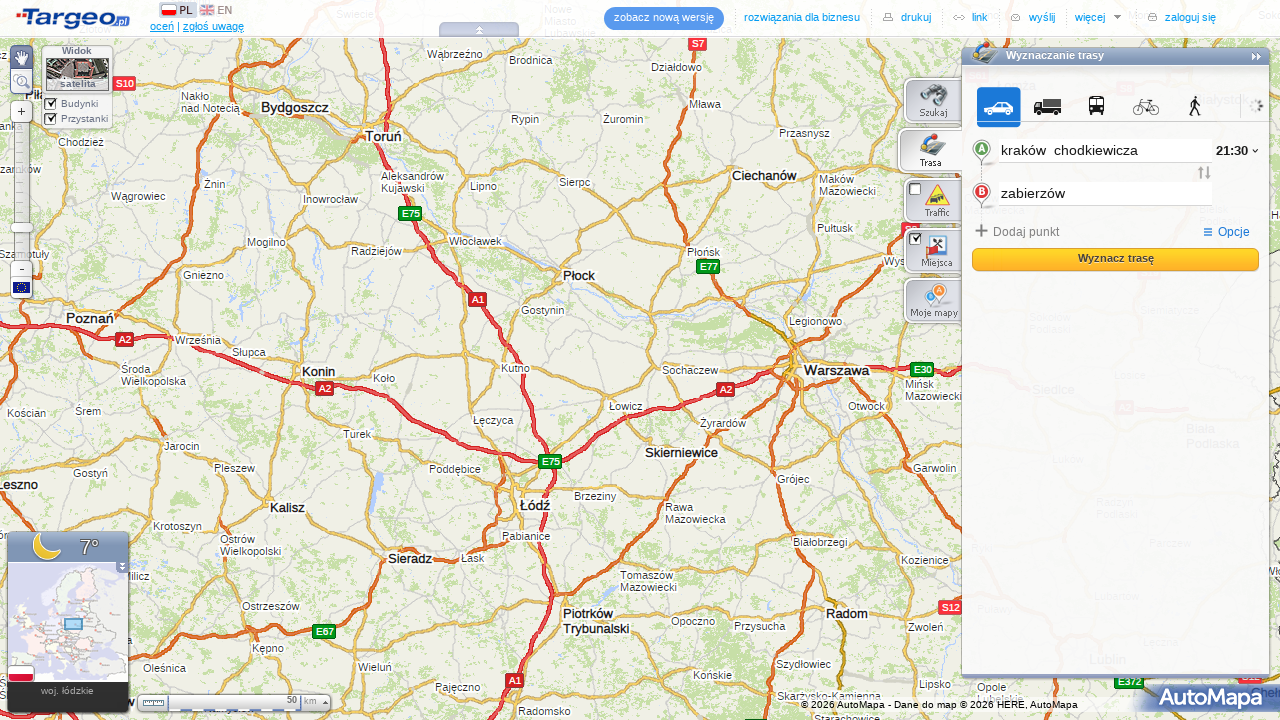

Travel time information loaded on route results
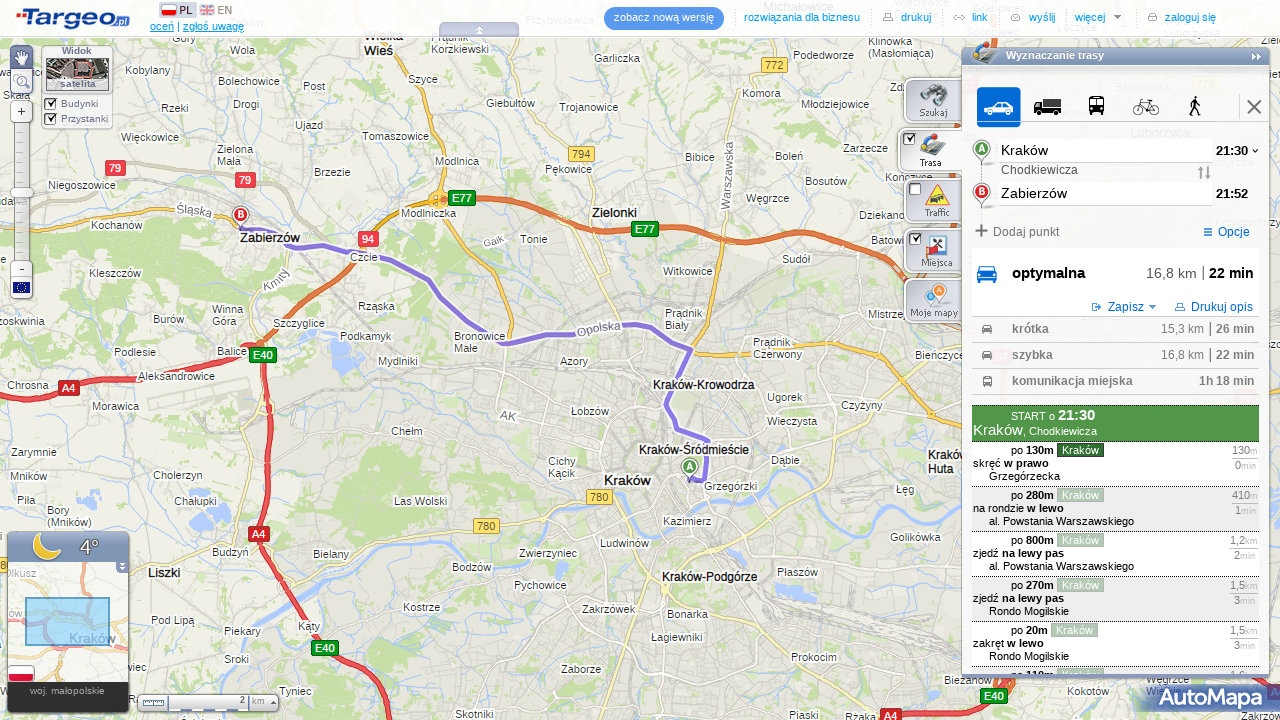

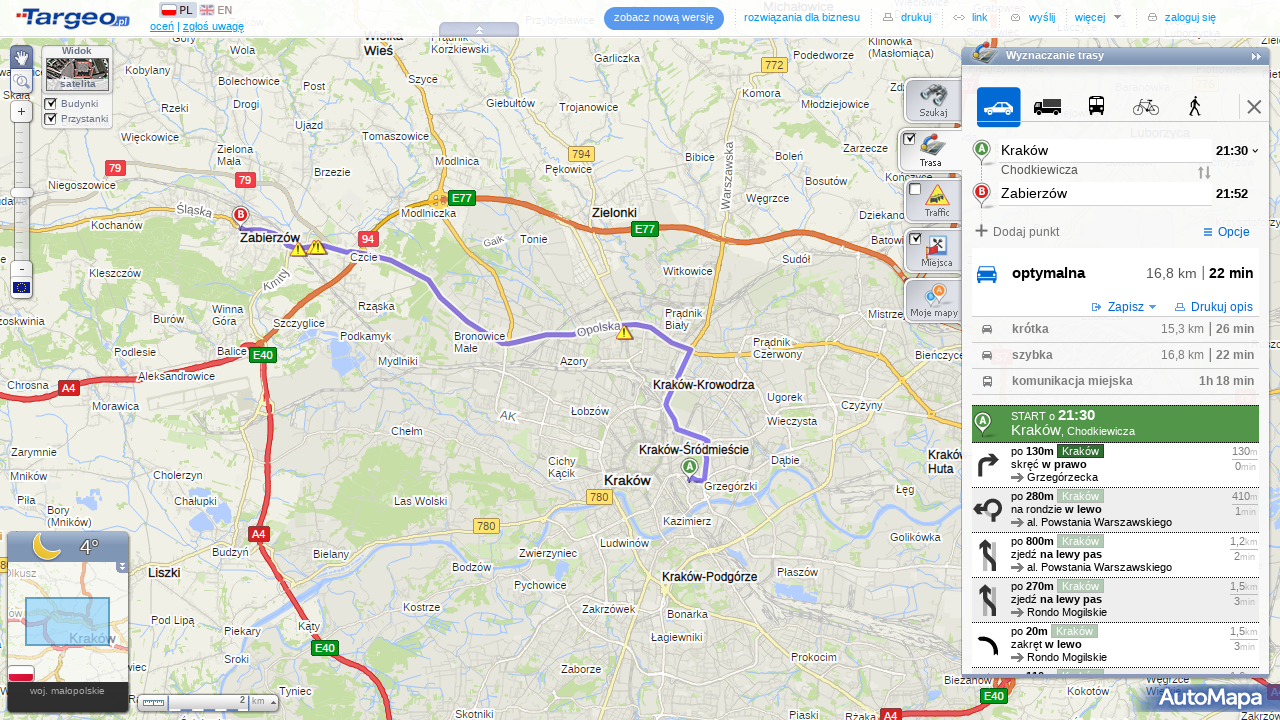